Tests dropdown selection functionality by finding two number elements on the page, calculating their sum, selecting the sum value from a dropdown list, and submitting the form.

Starting URL: https://suninjuly.github.io/selects1.html

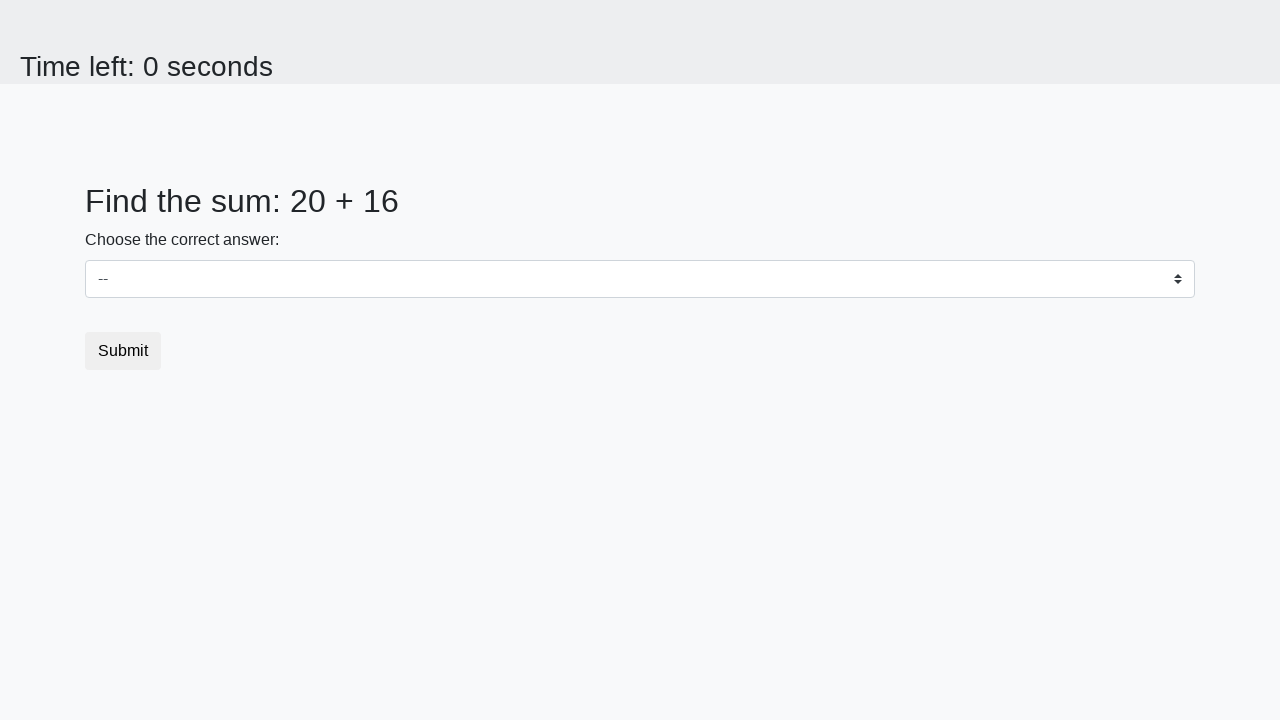

Retrieved text content from first number element (#num1)
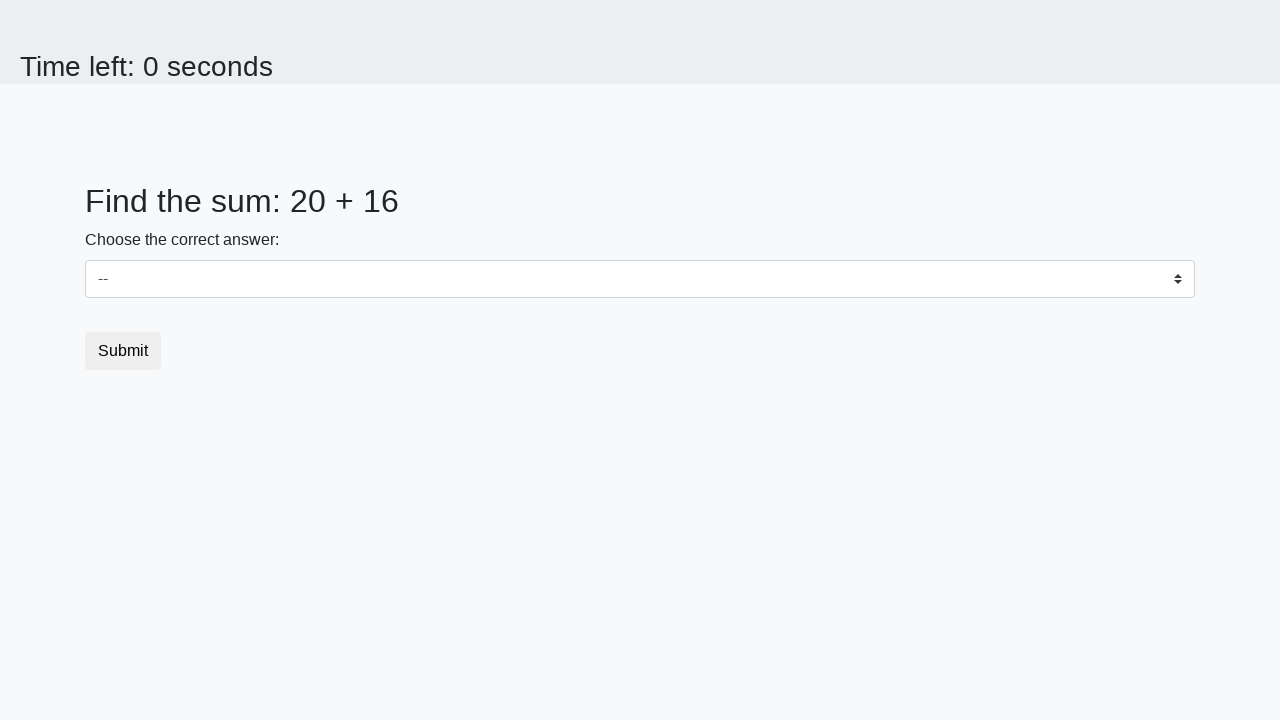

Converted first number text to integer
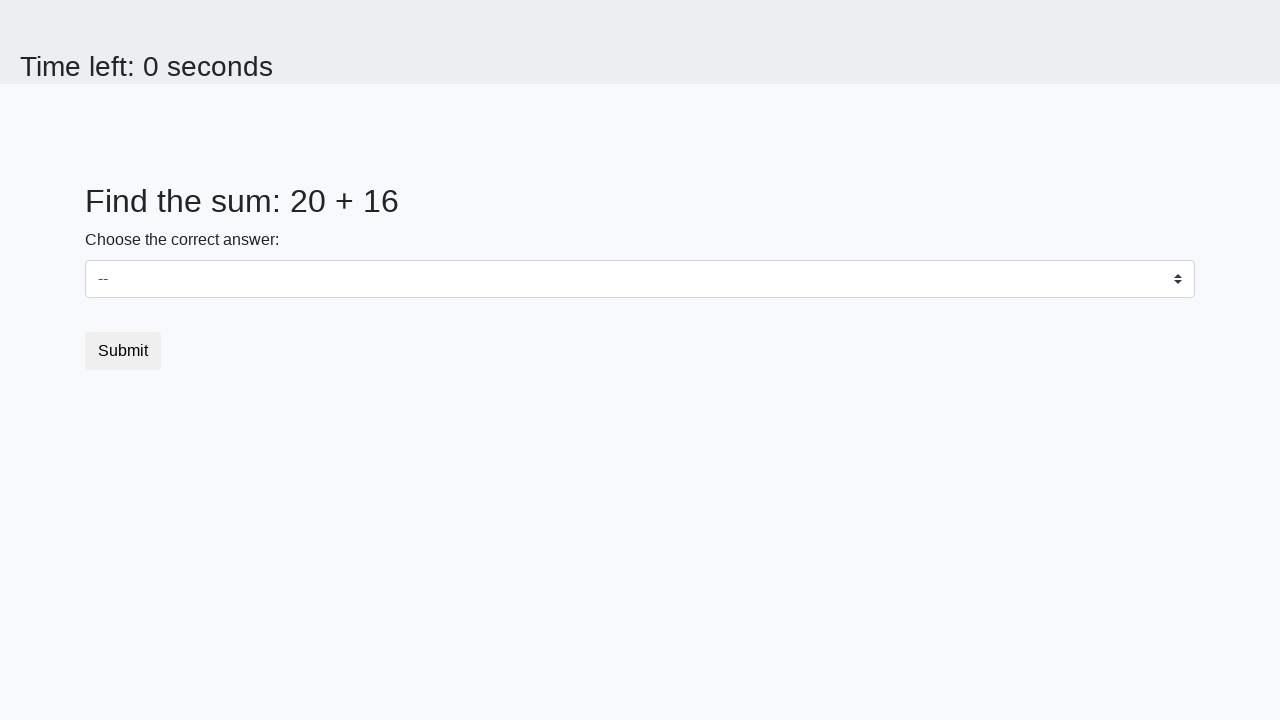

Retrieved text content from second number element (#num2)
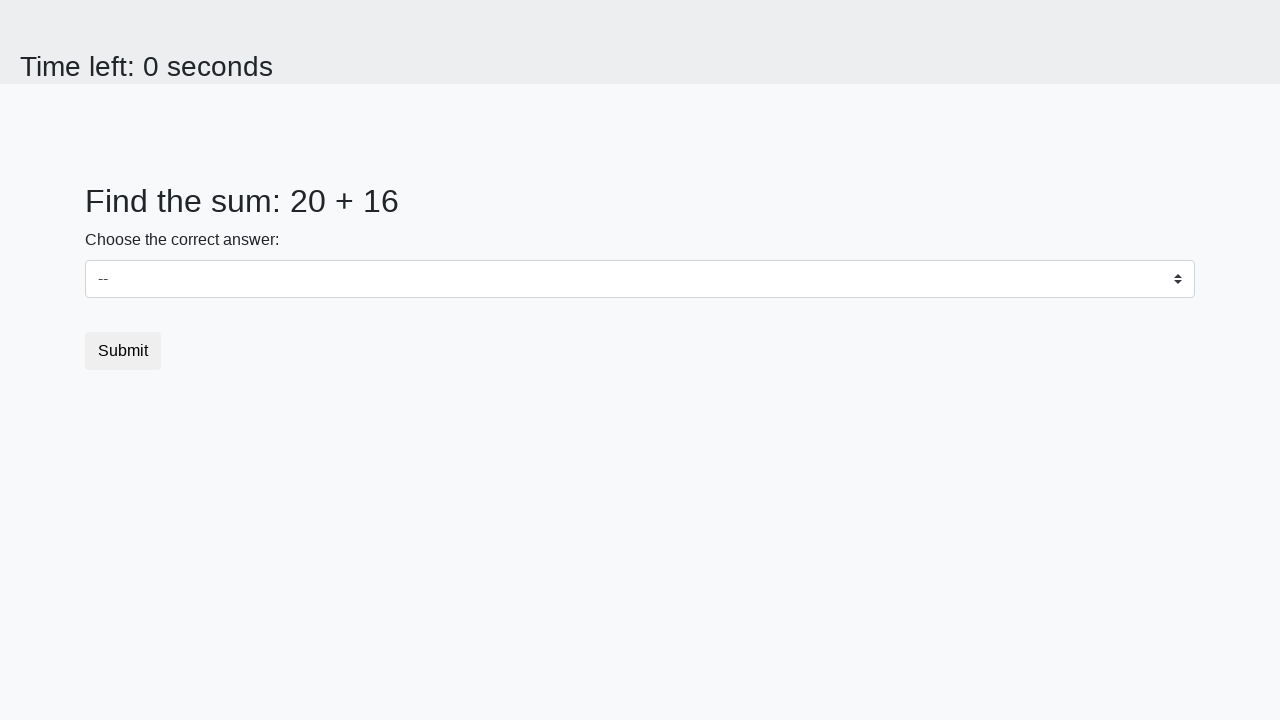

Converted second number text to integer
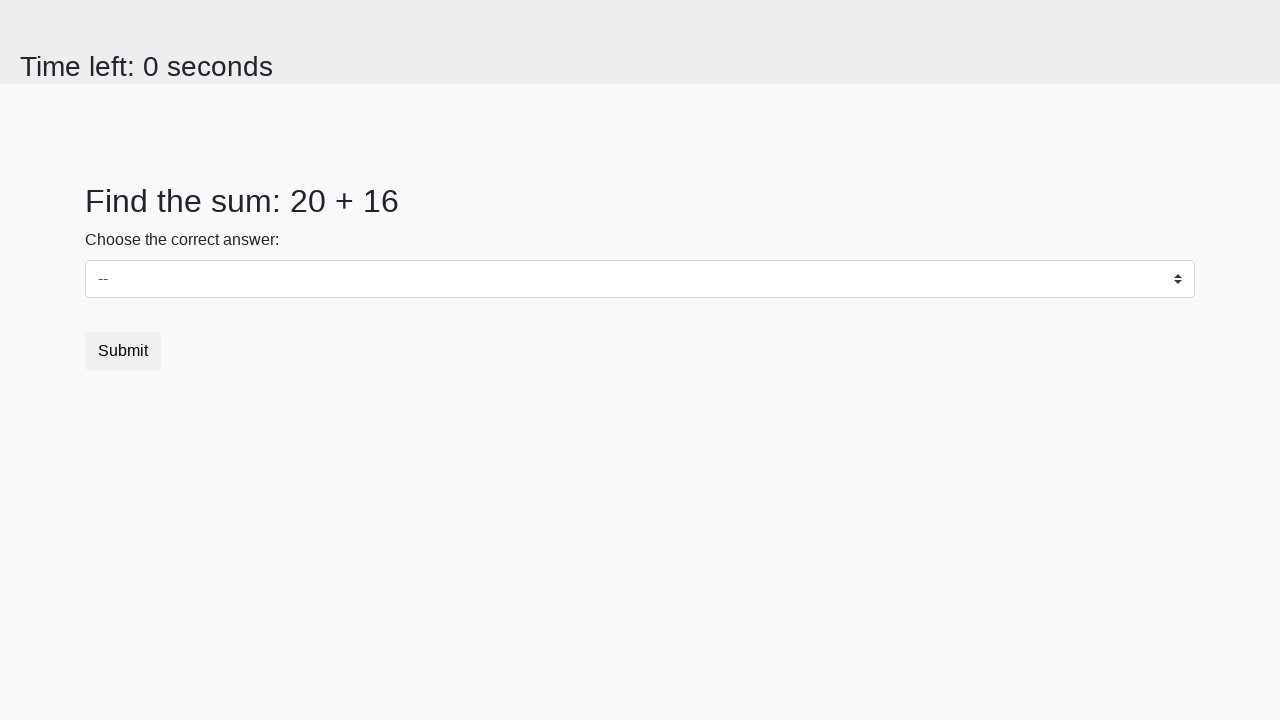

Calculated sum of two numbers: 20 + 16 = 36
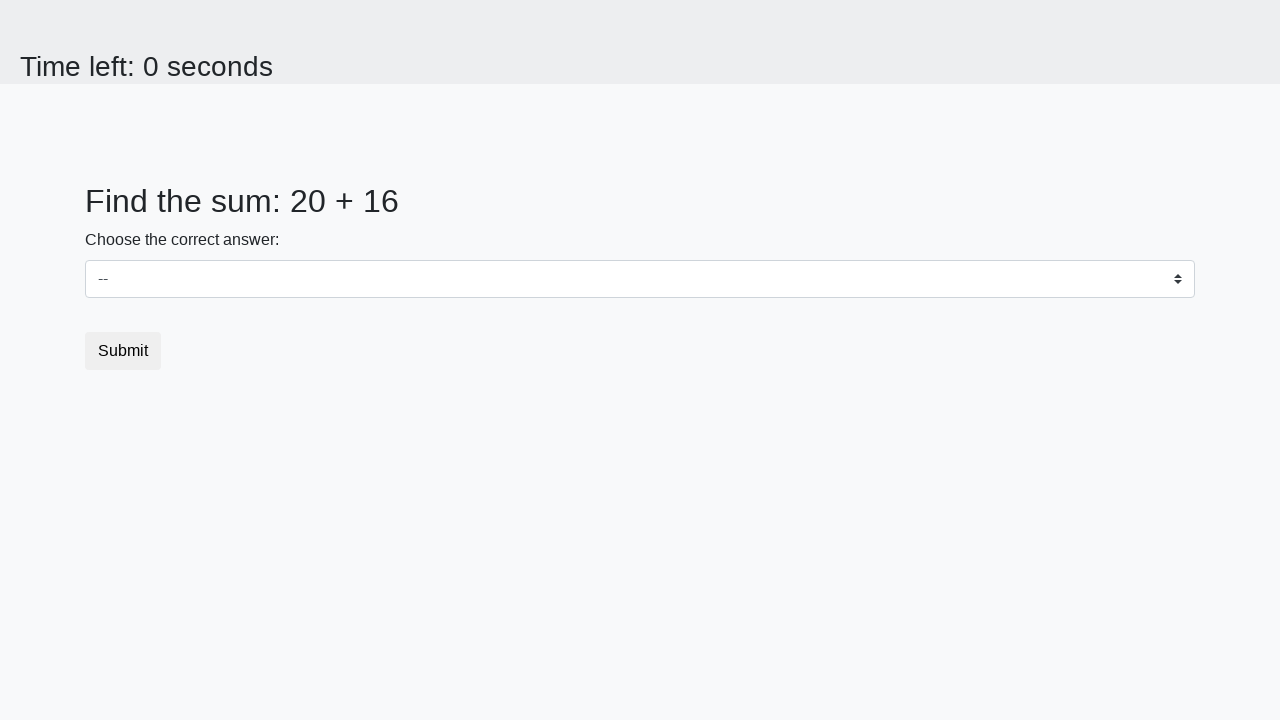

Selected value '36' from dropdown menu on select#dropdown
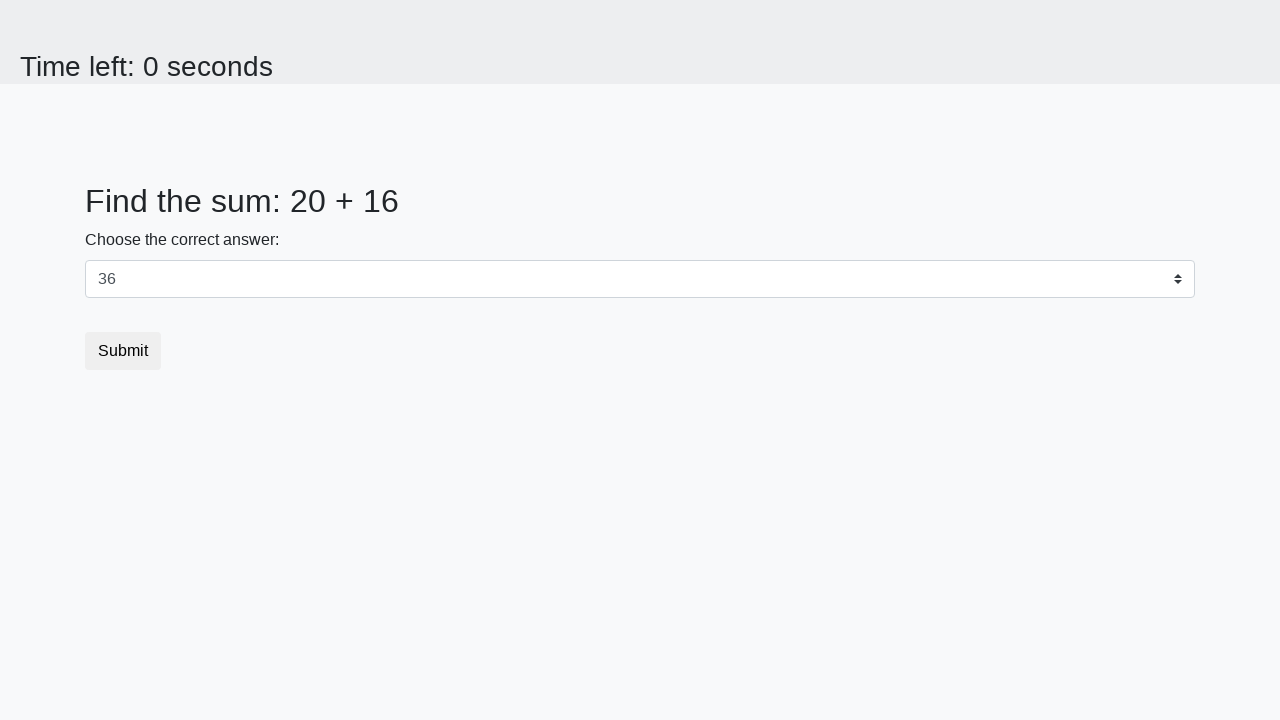

Clicked submit button to submit the form at (123, 351) on button[type='submit']
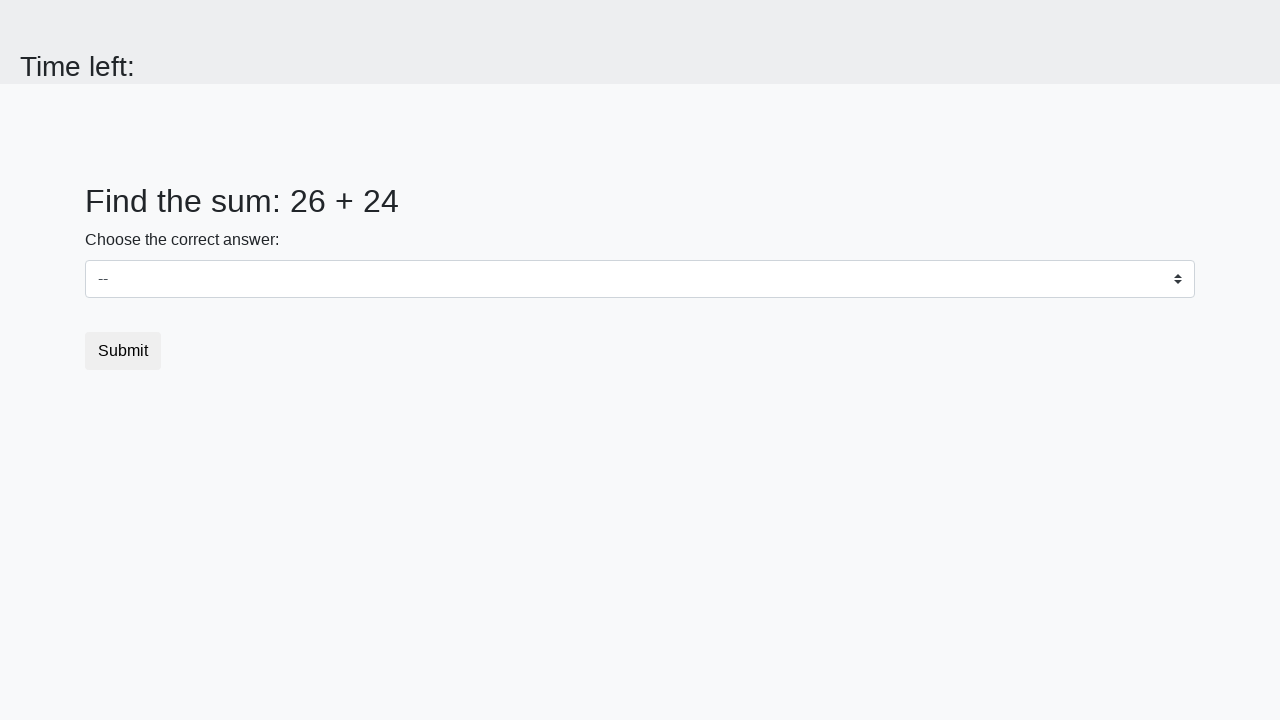

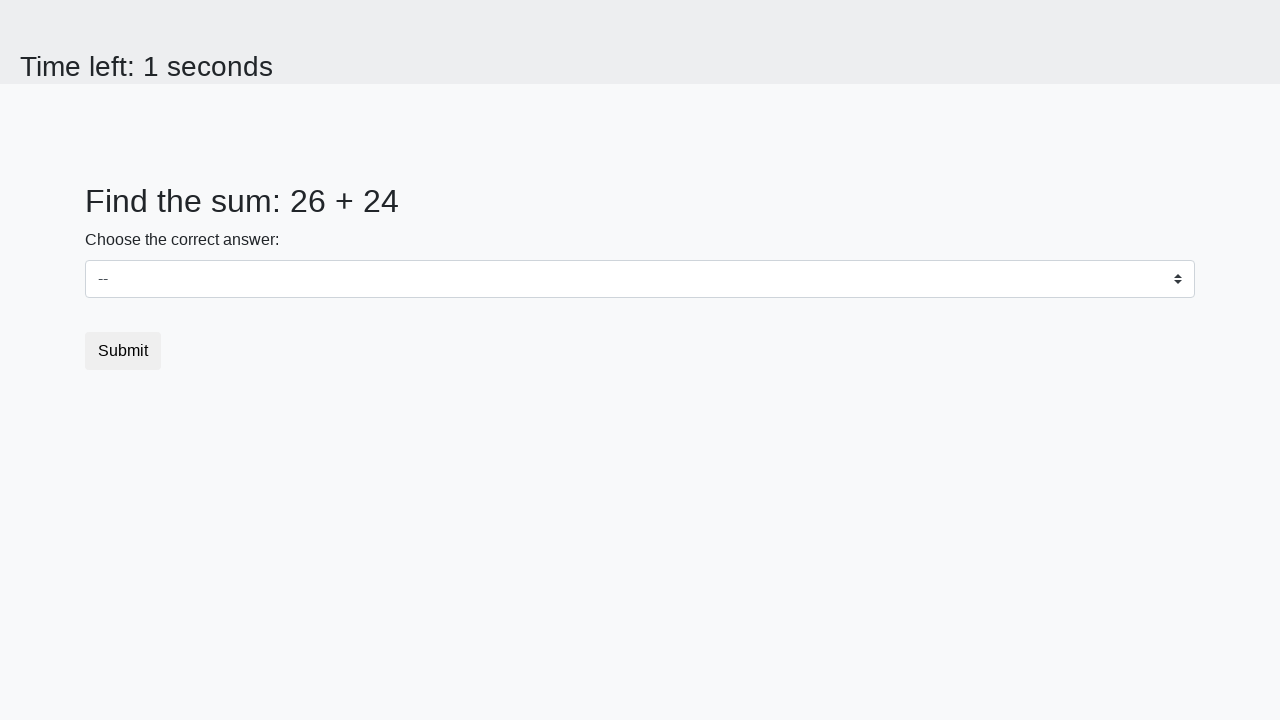